Tests clicking a link and verifying navigation to another page by checking the new page title

Starting URL: http://saucelabs.com/test/guinea-pig

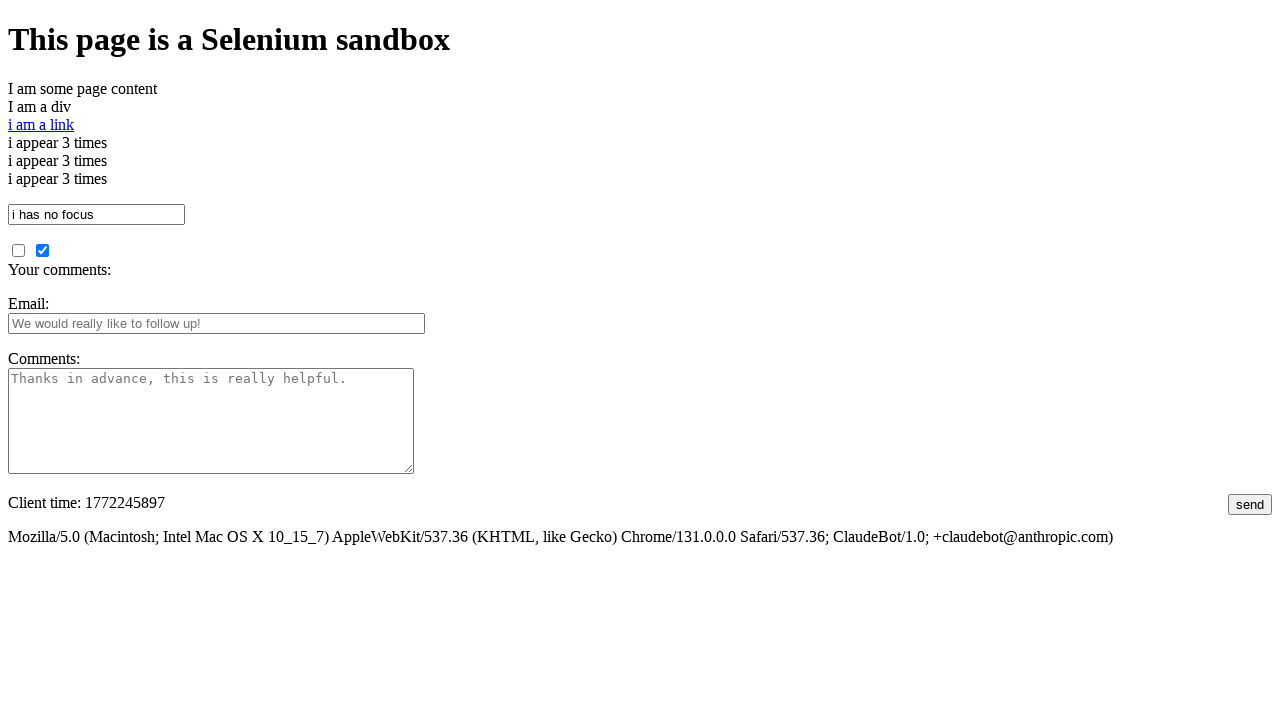

Clicked the link with ID 'i am a link' at (41, 124) on #i\ am\ a\ link
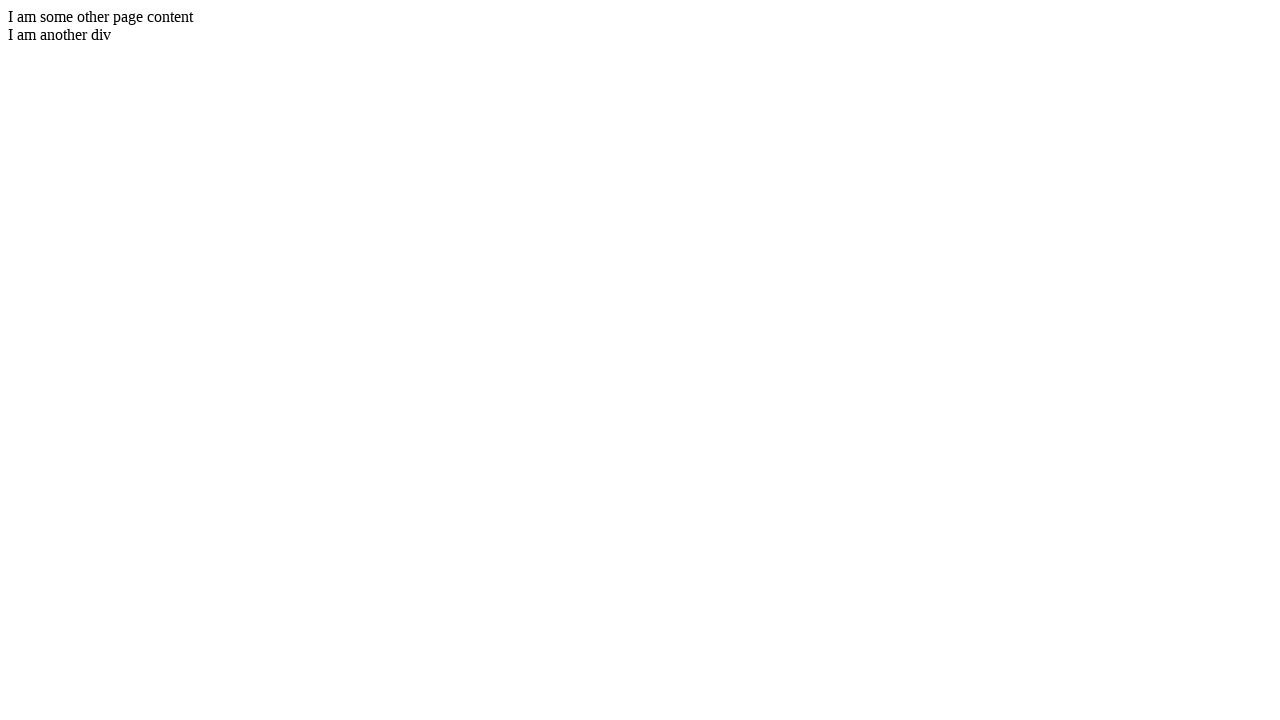

Verified page title contains 'I am another page title'
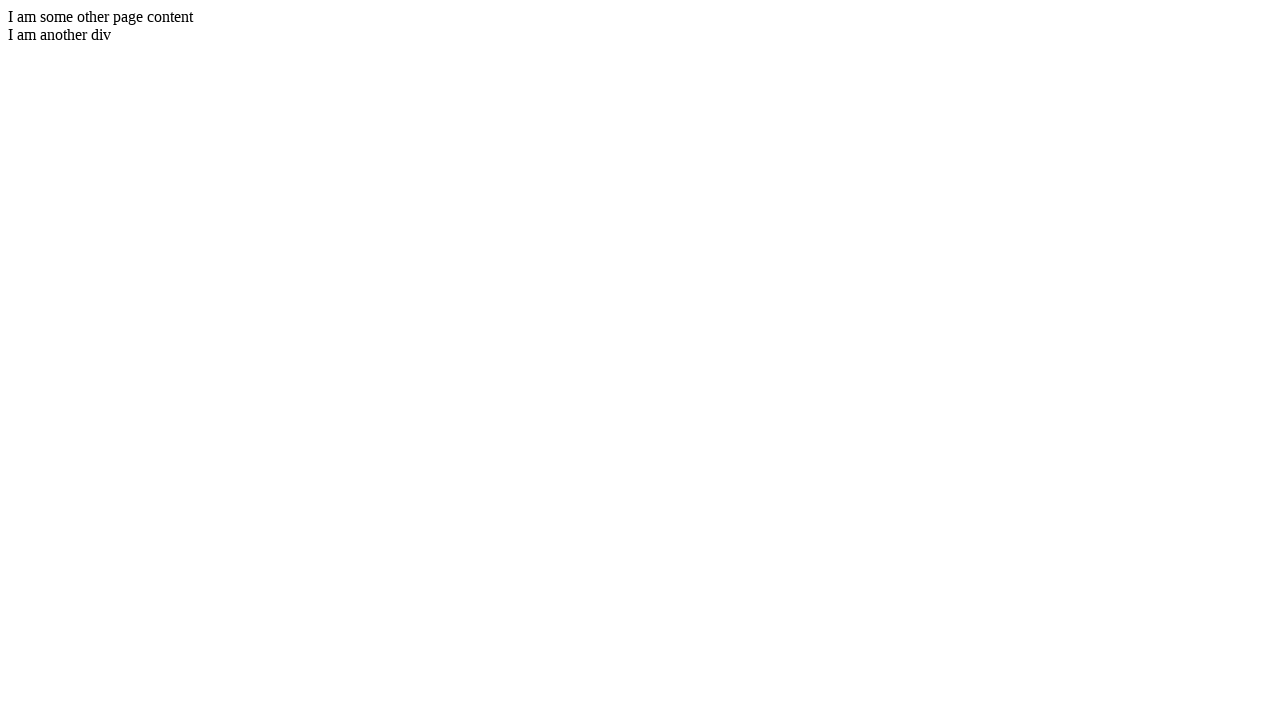

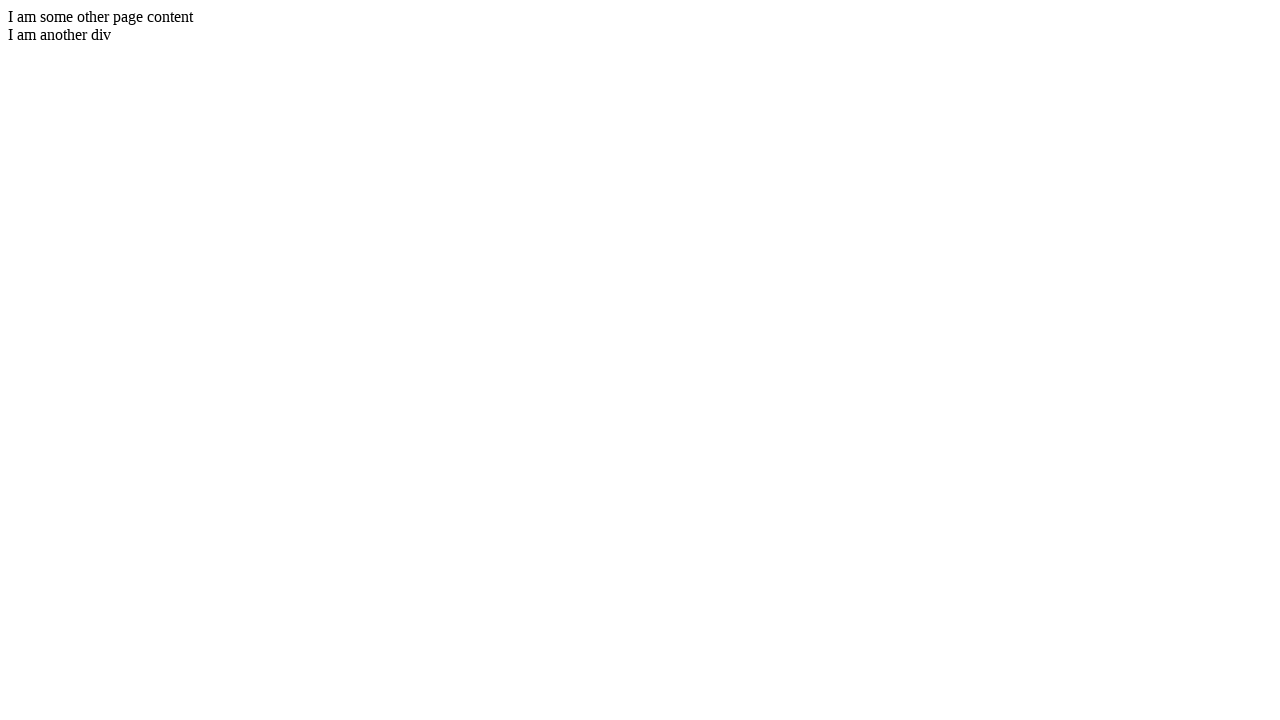